Tests double-click functionality by double-clicking a button and verifying that the expected text appears on the page.

Starting URL: https://automationfc.github.io/basic-form/index.html

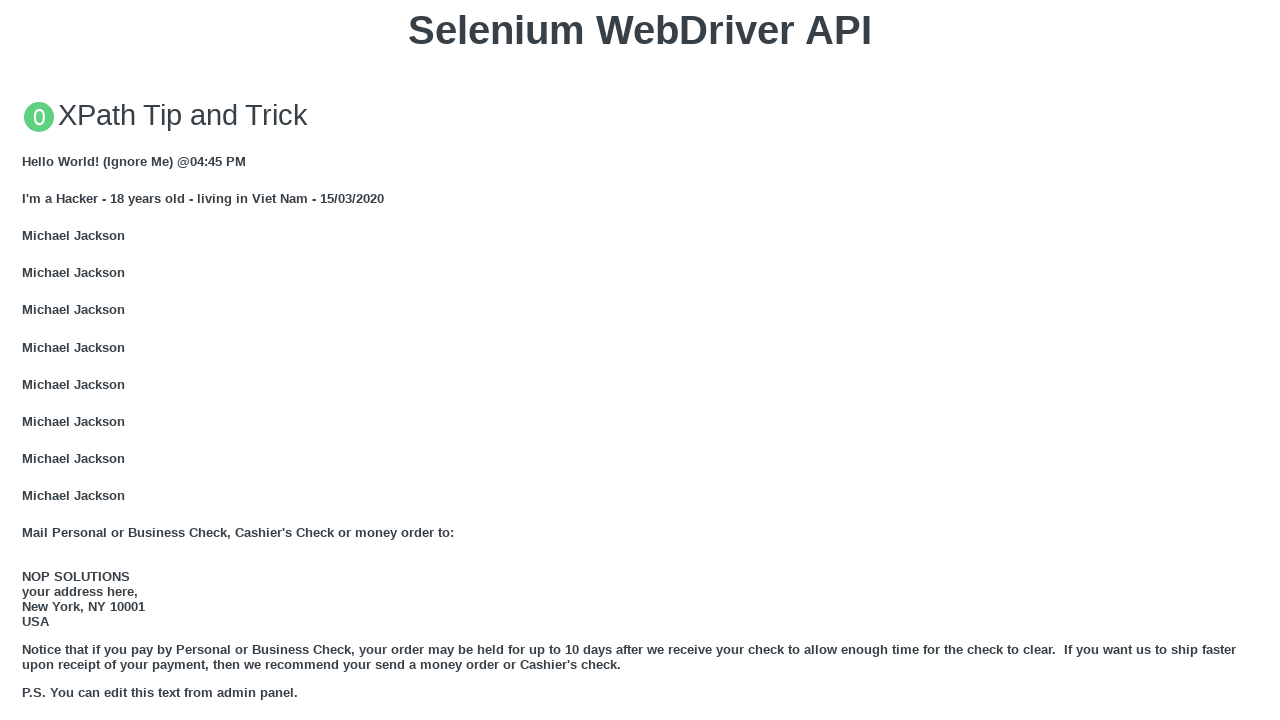

Double-clicked the 'Double click me' button at (640, 361) on xpath=//button[text()='Double click me']
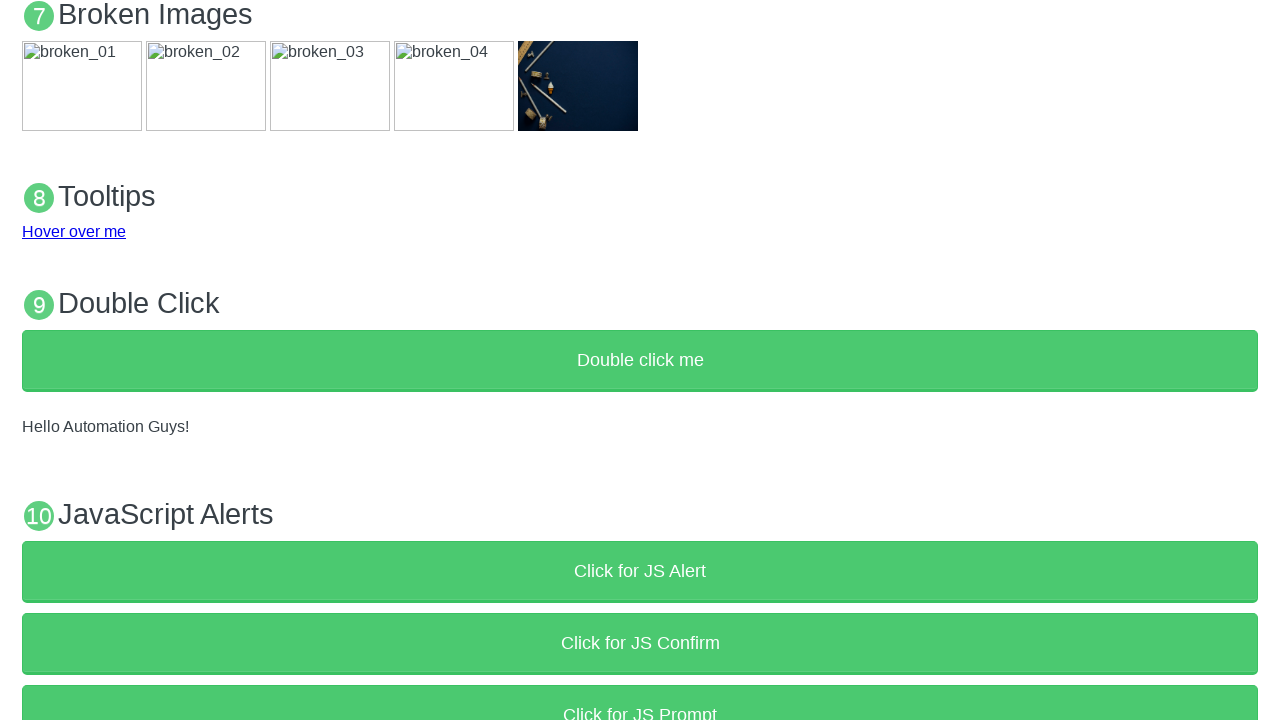

Waited for result text element #demo to appear
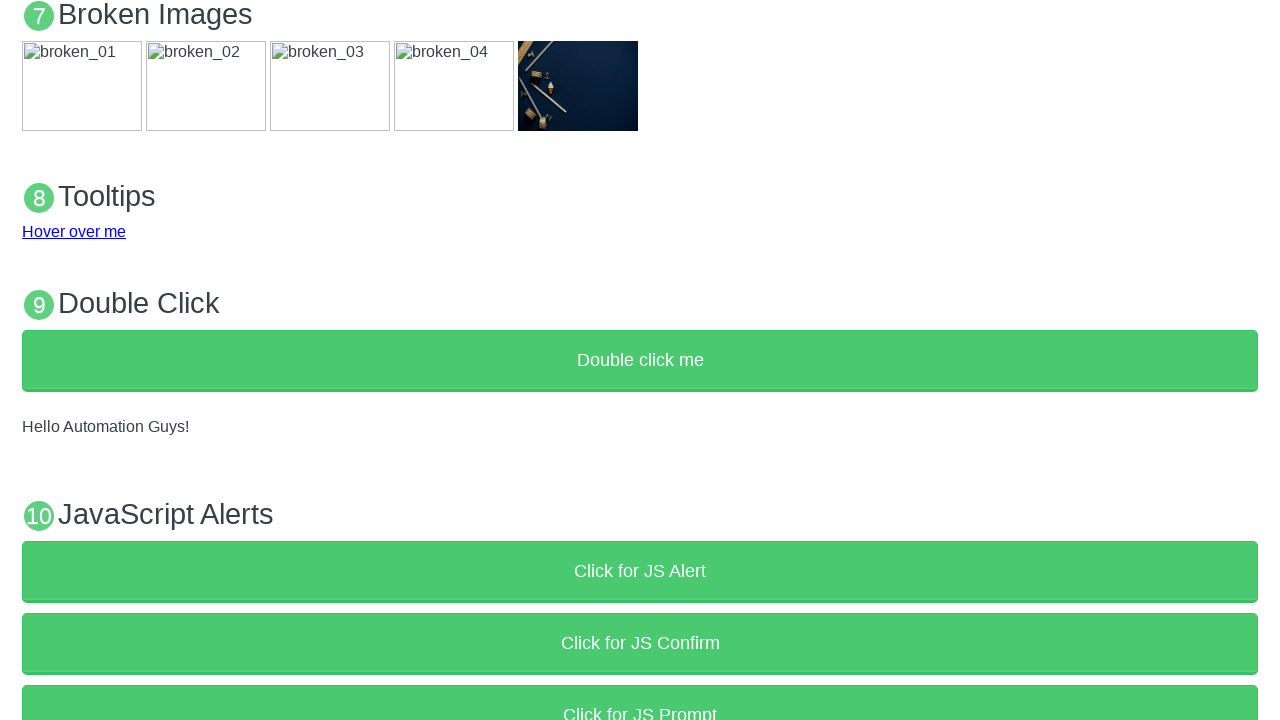

Retrieved text content from #demo element
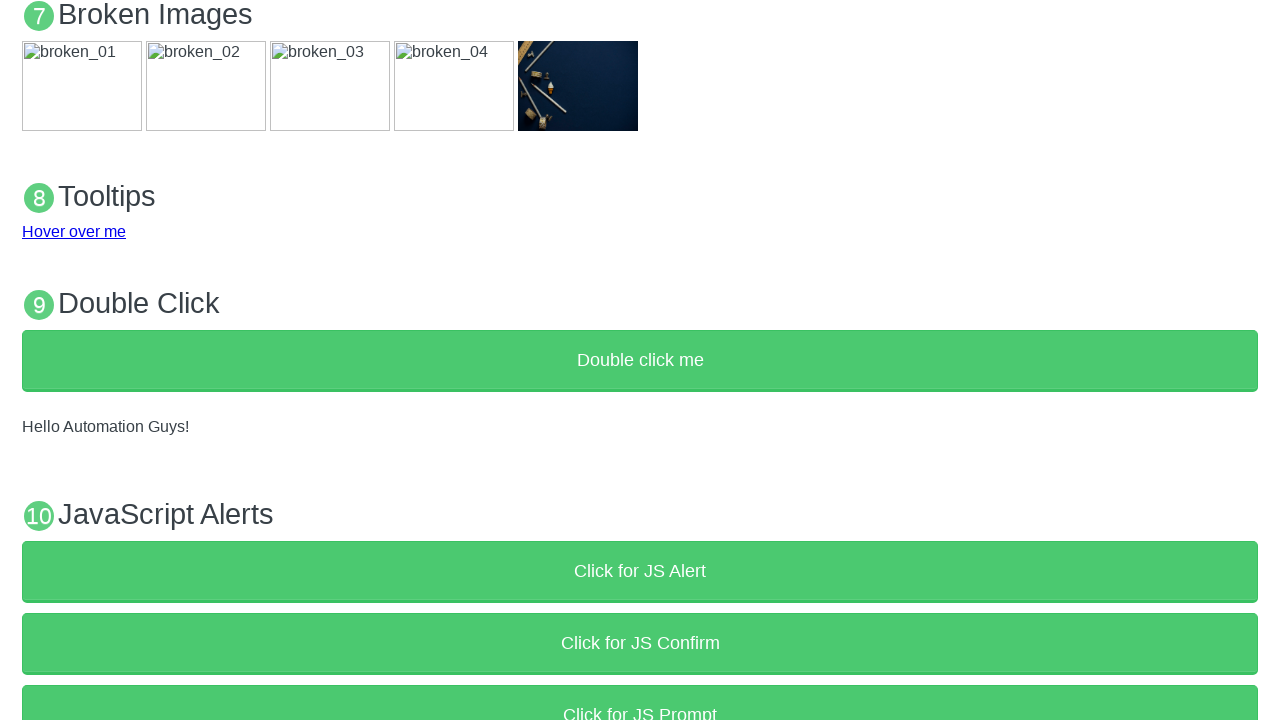

Verified that result text equals 'Hello Automation Guys!'
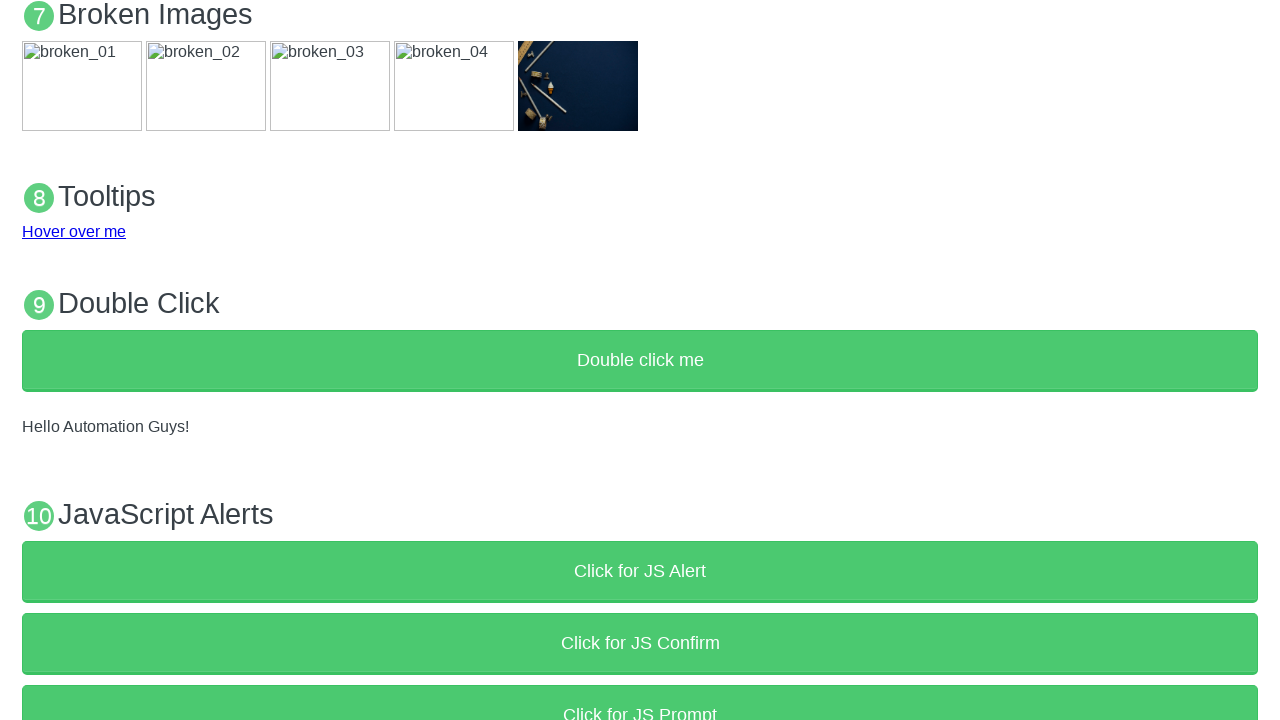

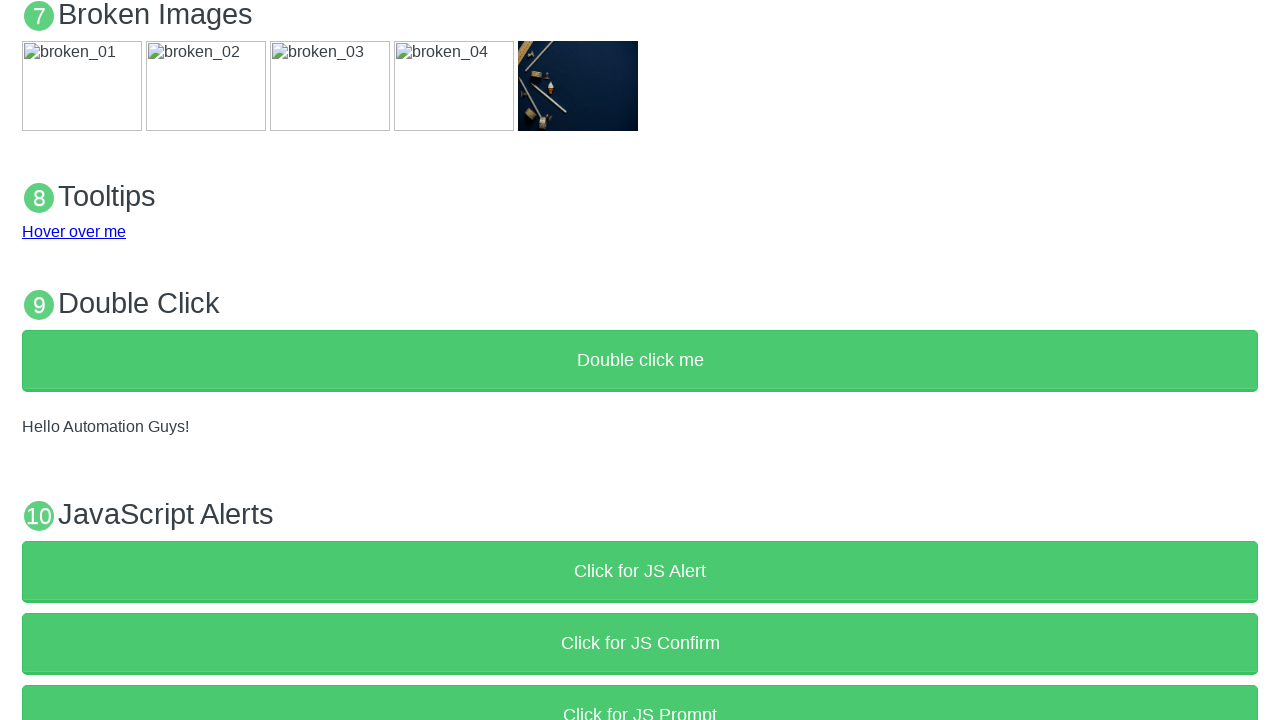